Tests the Add/Remove Elements functionality by clicking a link to navigate to the add/remove page, adding an element by clicking a button, verifying the element appears, then removing it by clicking the added element and verifying it's gone.

Starting URL: https://the-internet.herokuapp.com/

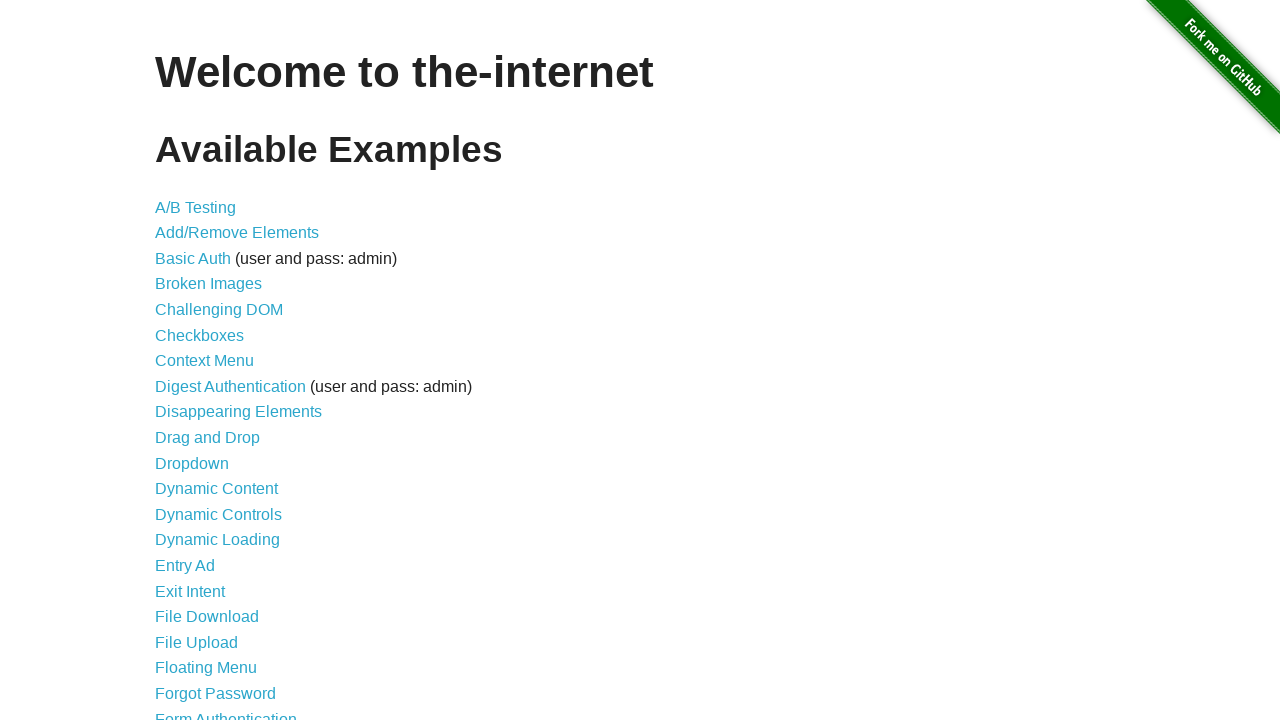

Clicked on 'Add/Remove Elements' link at (237, 233) on text=Add/Remove Elements
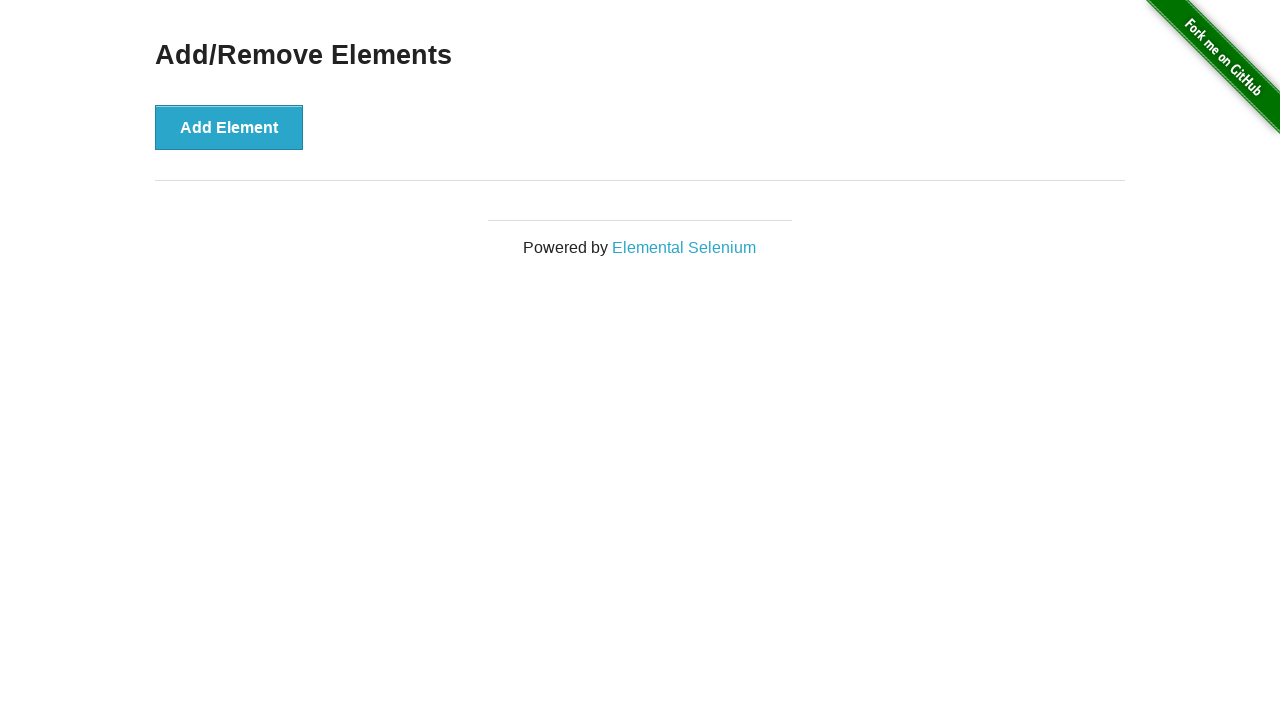

Navigated to add/remove elements page
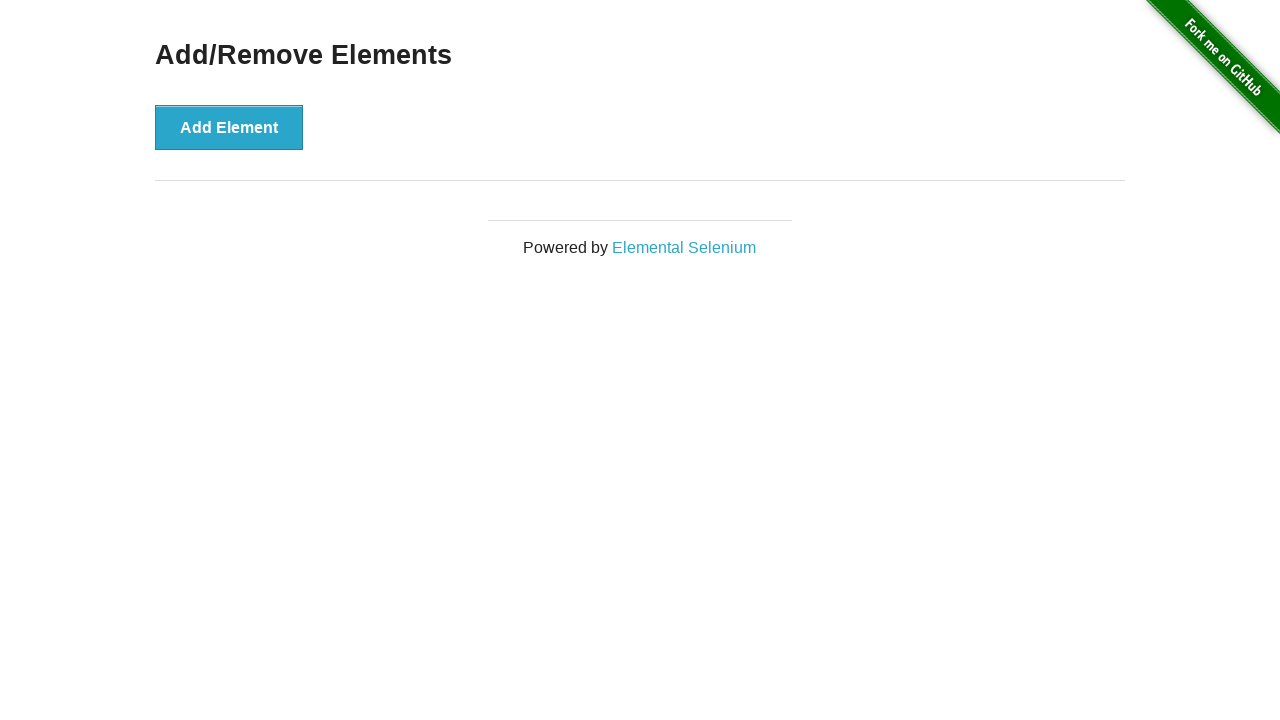

Clicked 'Add Element' button at (229, 127) on button
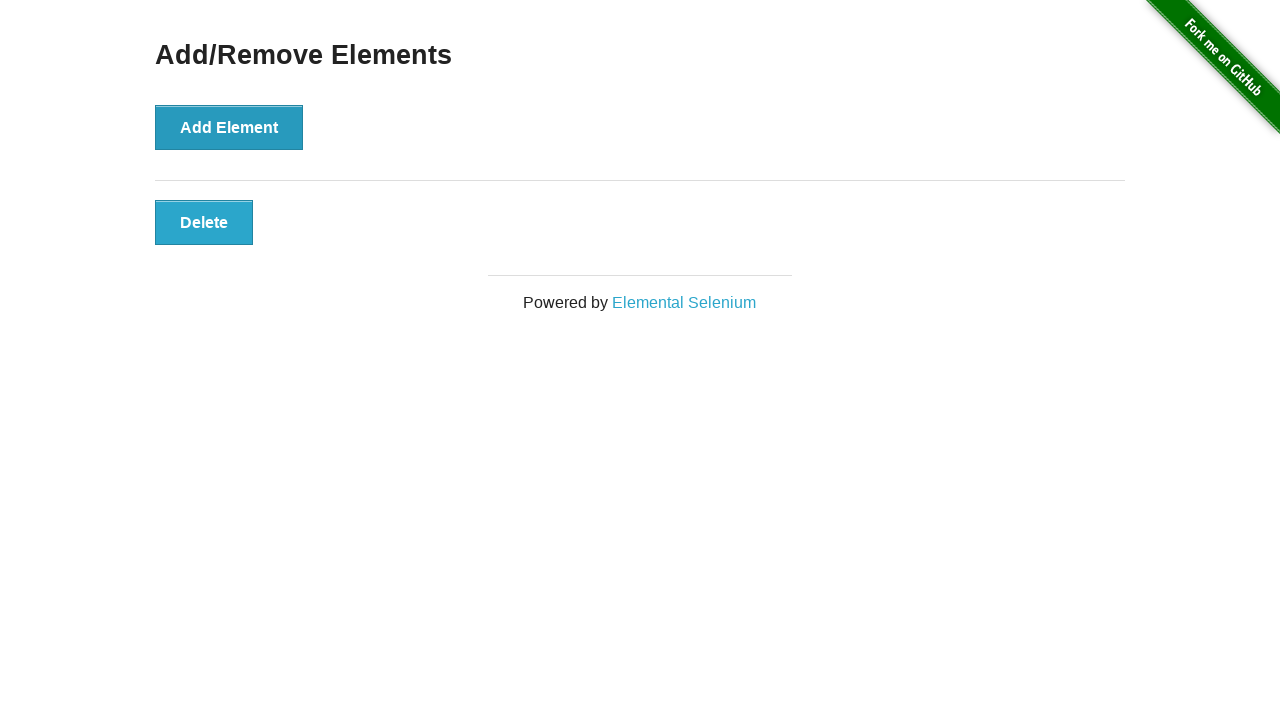

Verified element was added and appeared on the page
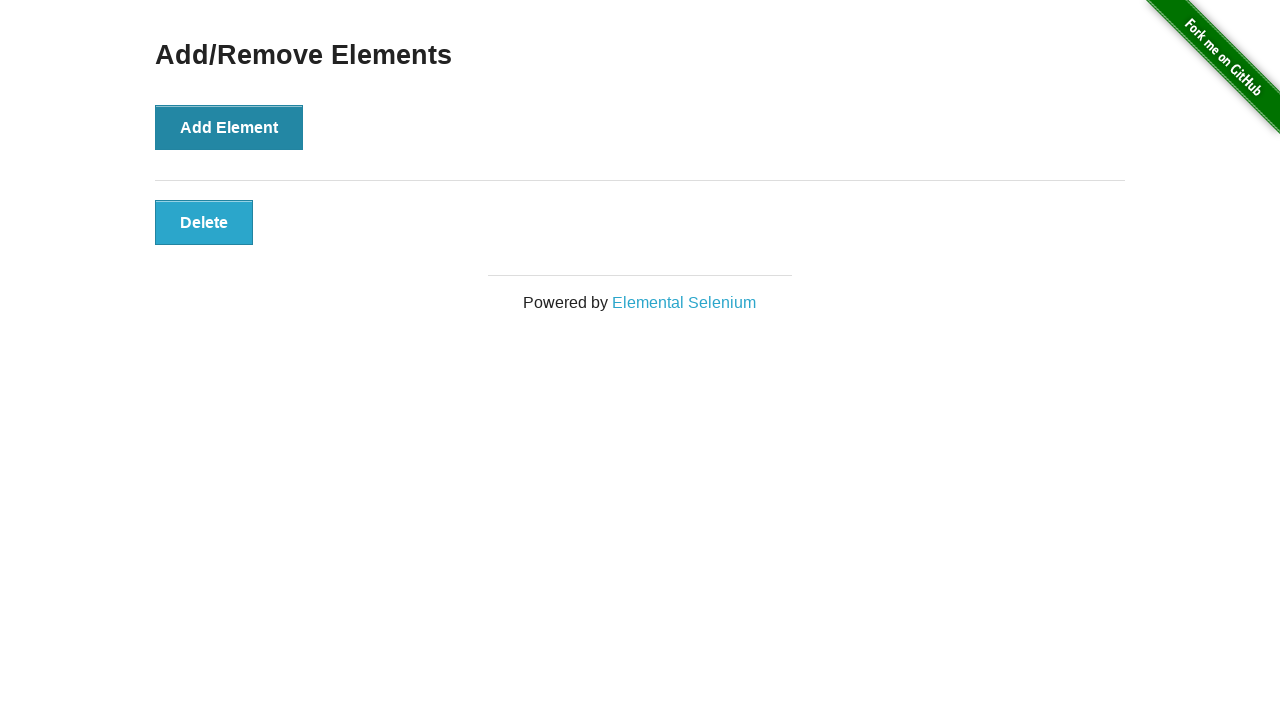

Clicked the added element to remove it at (204, 222) on .added-manually
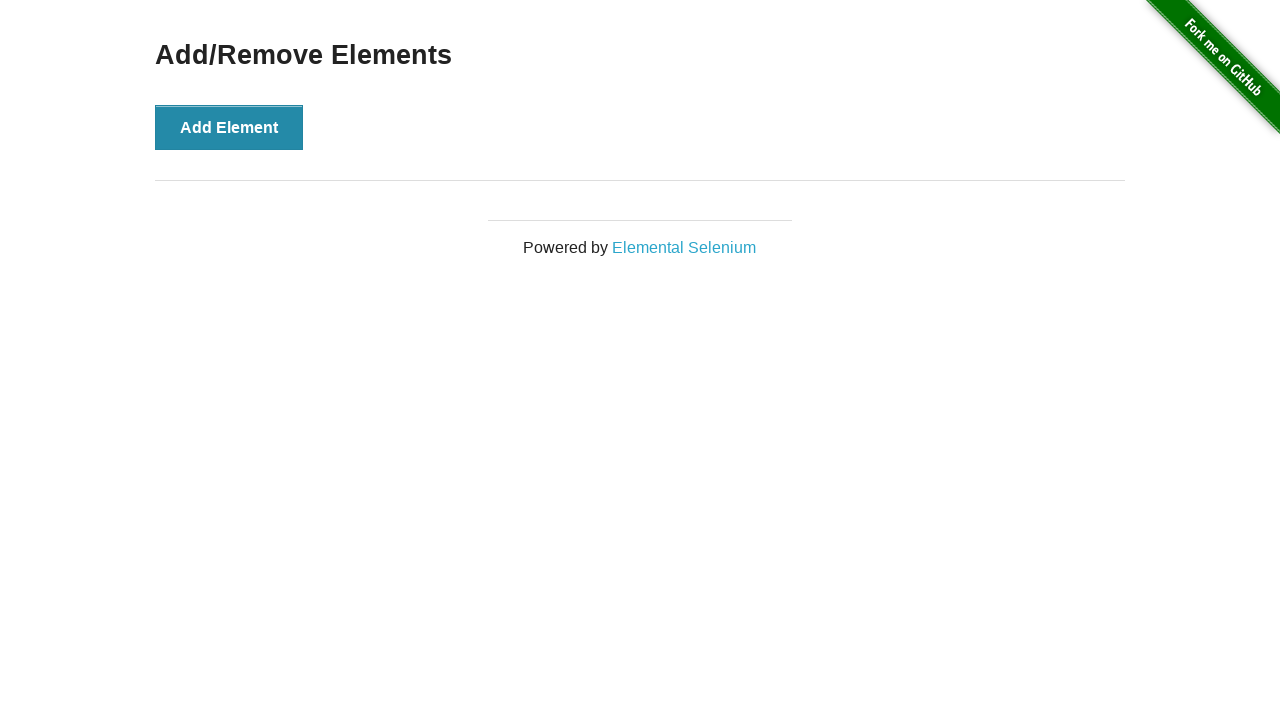

Verified the element was successfully removed
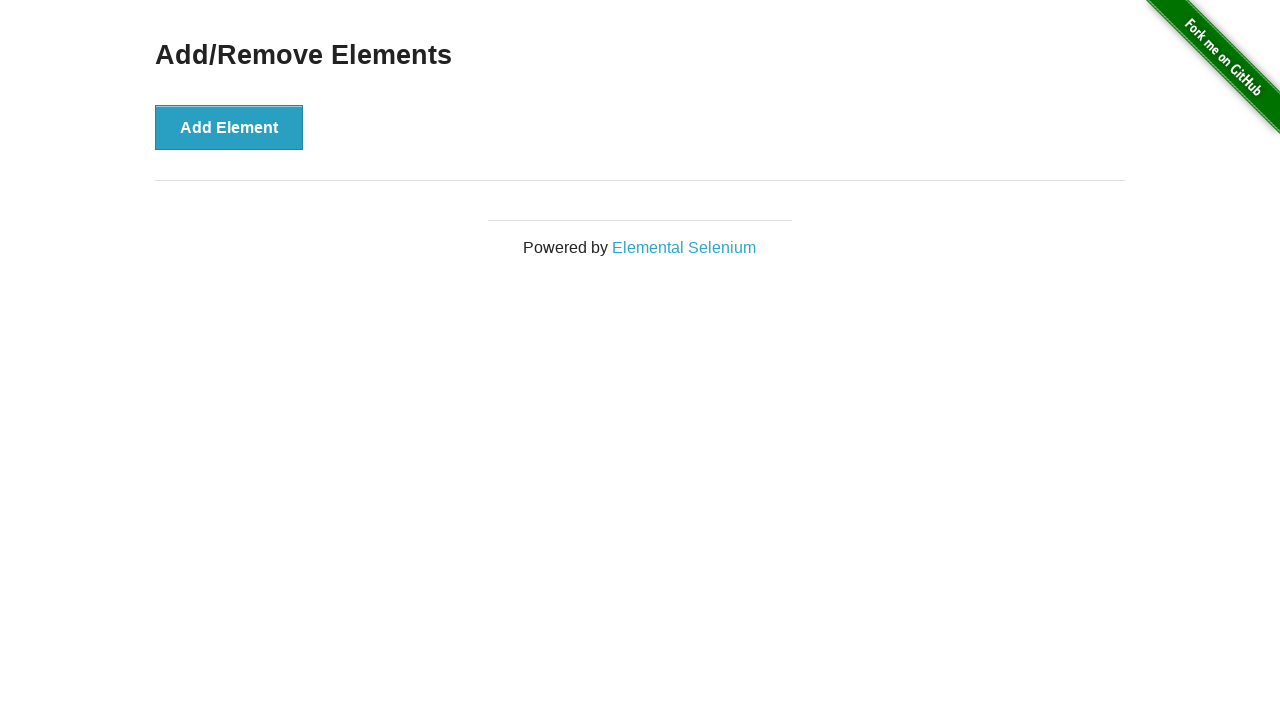

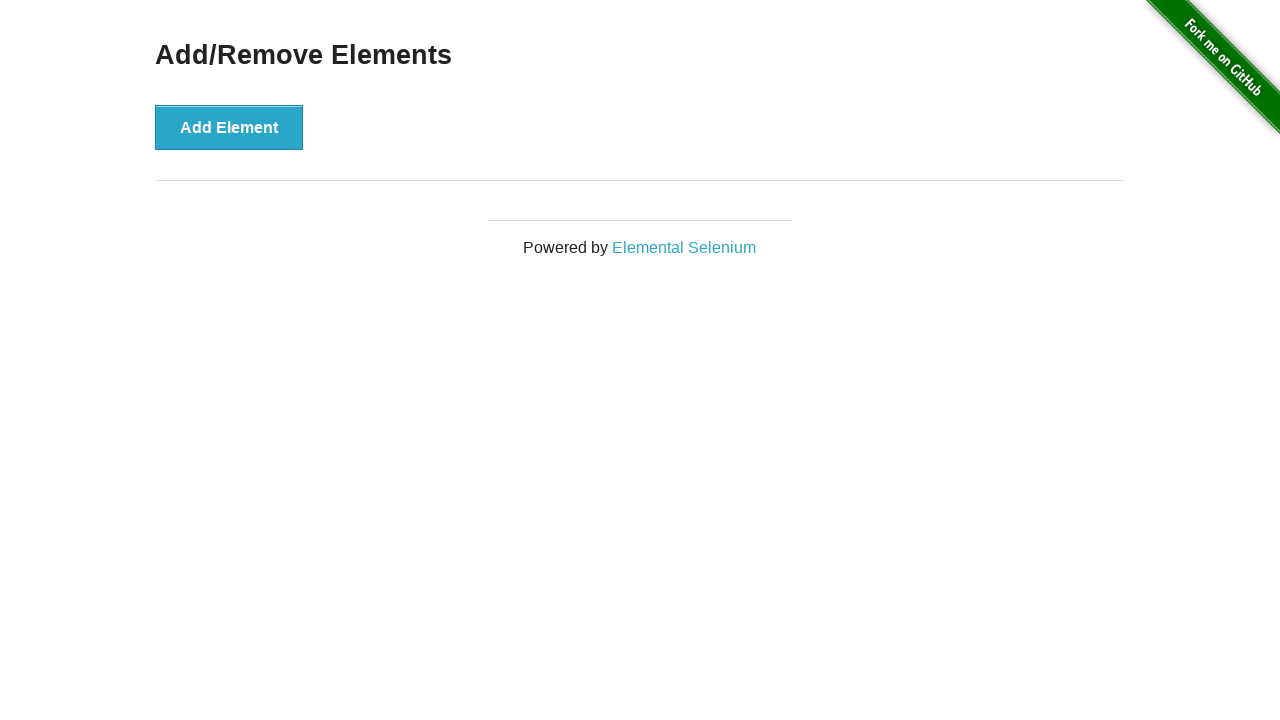